Tests page scrolling functionality by scrolling down and then back up on the Rediff mail login page

Starting URL: https://mail.rediff.com/cgi-bin/login.cgi

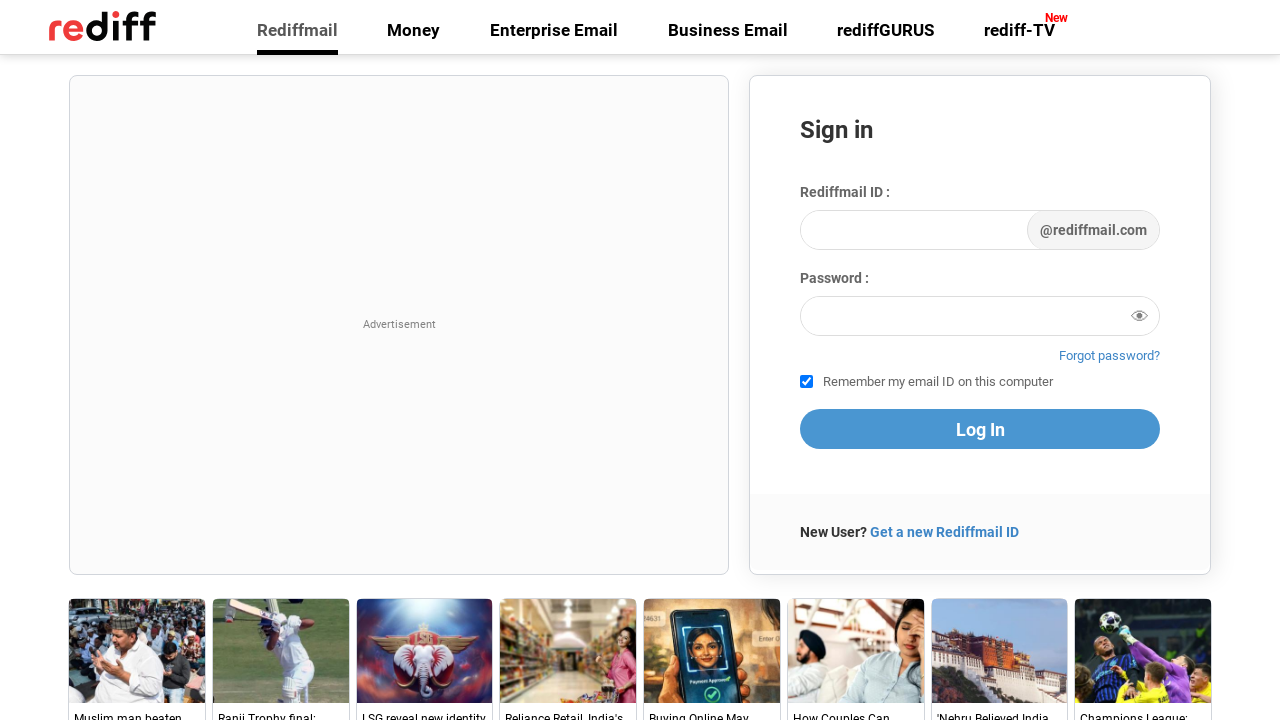

Scrolled down by 2000 pixels on Rediff mail login page
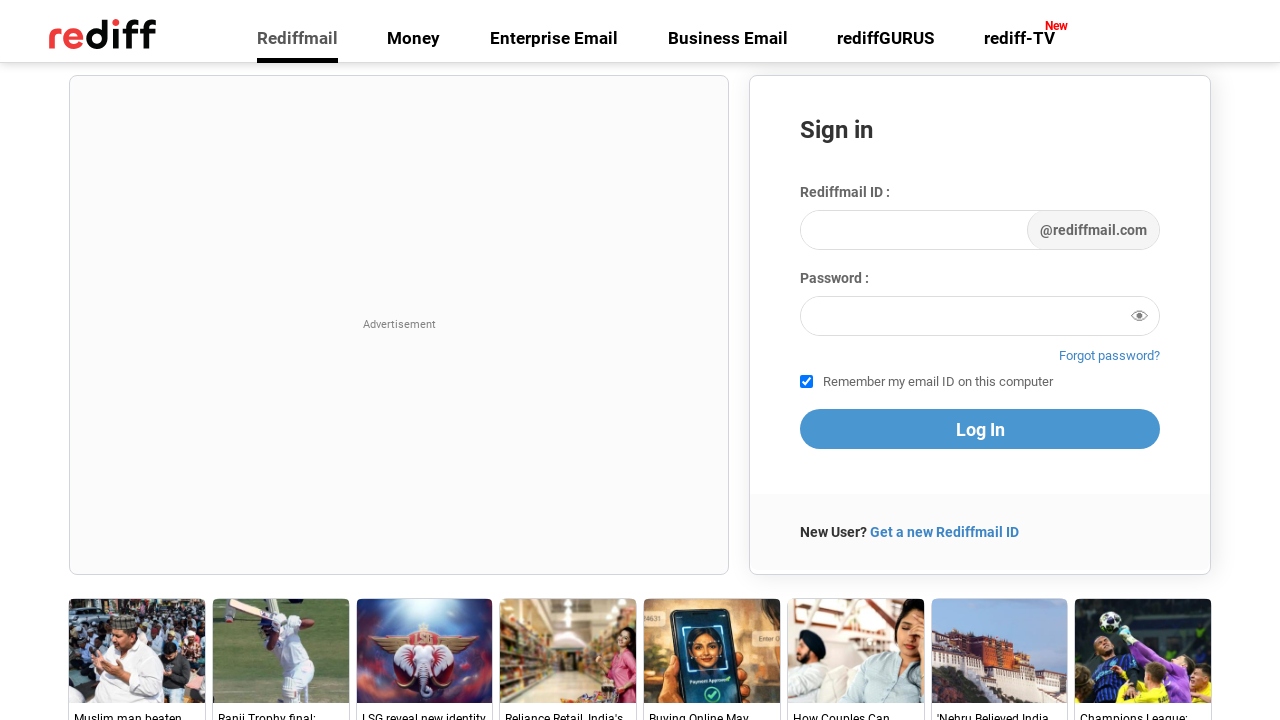

Scrolled up by 200 pixels
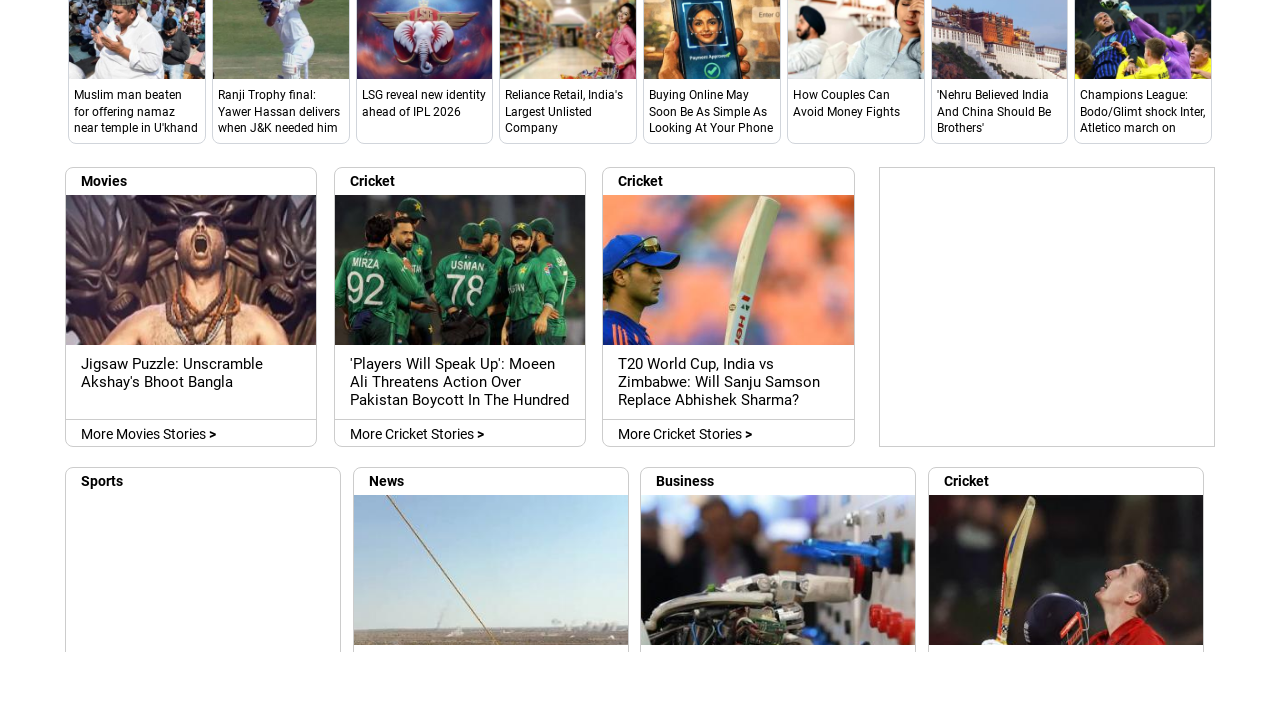

Waited 3 seconds to observe scroll effect
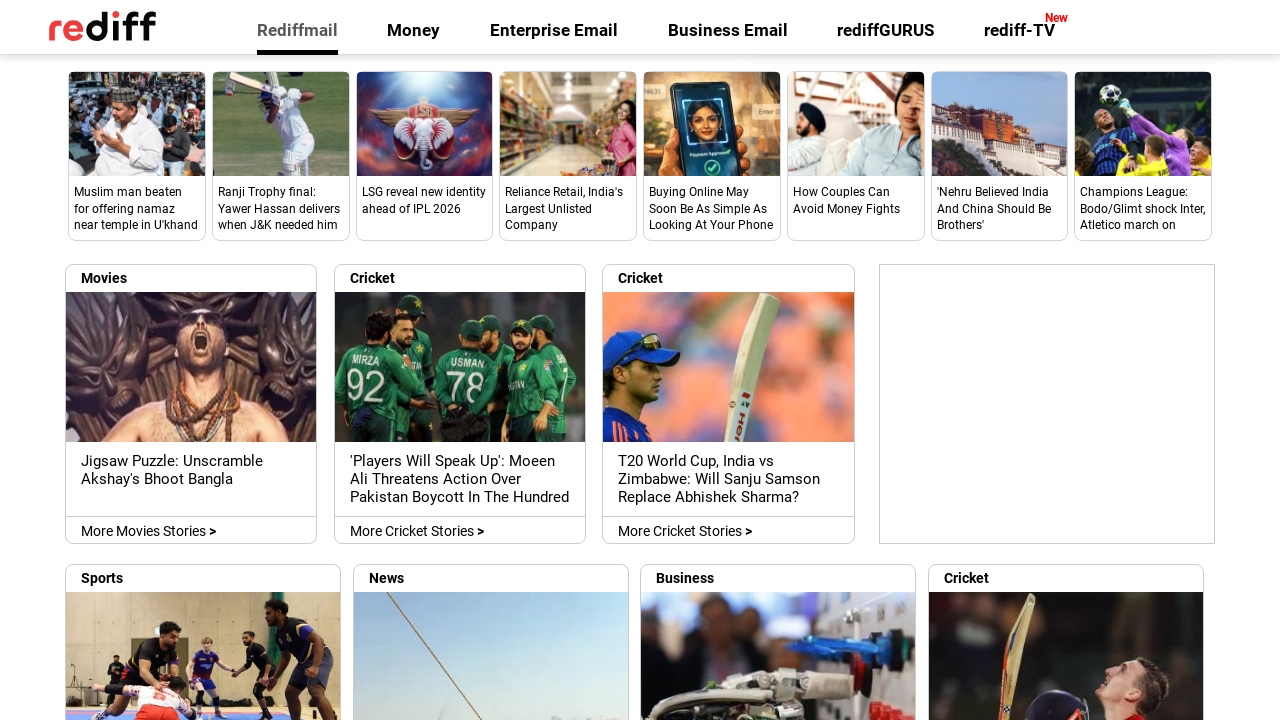

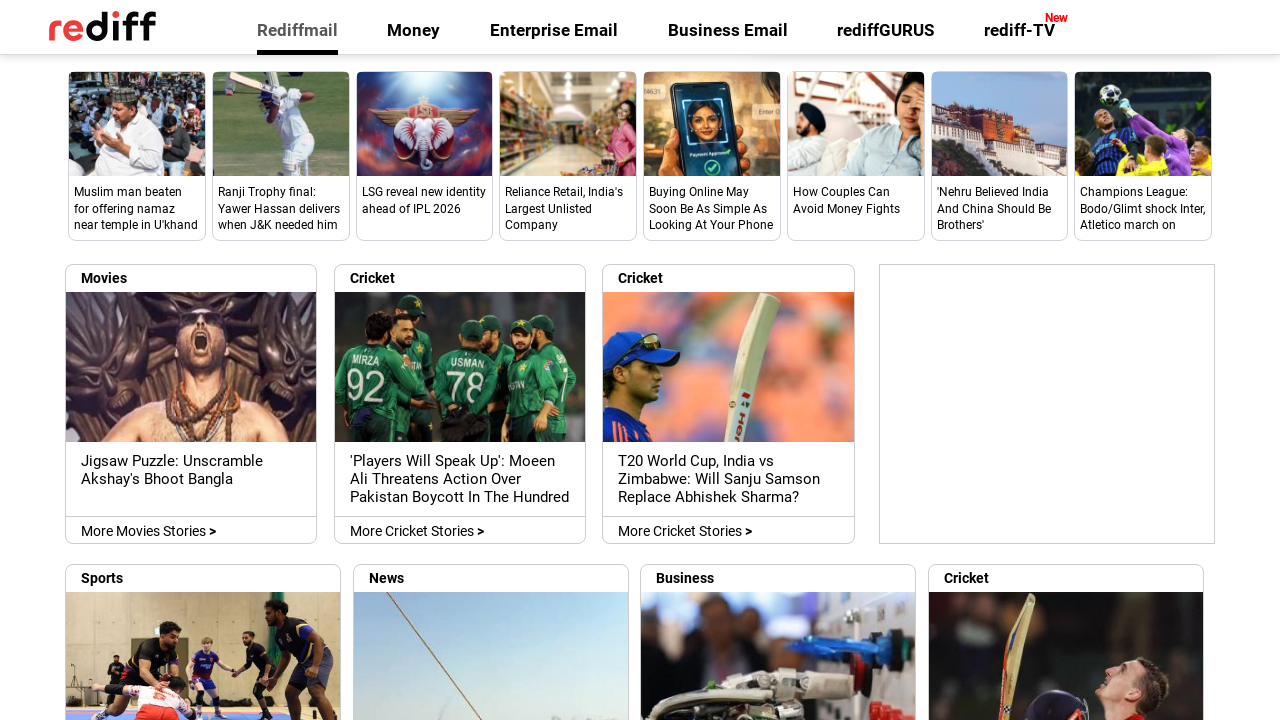